Tests prompt JavaScript alert by clicking the Prompt Alert button, entering a custom message, accepting it, and verifying the result

Starting URL: https://training-support.net/webelements/alerts

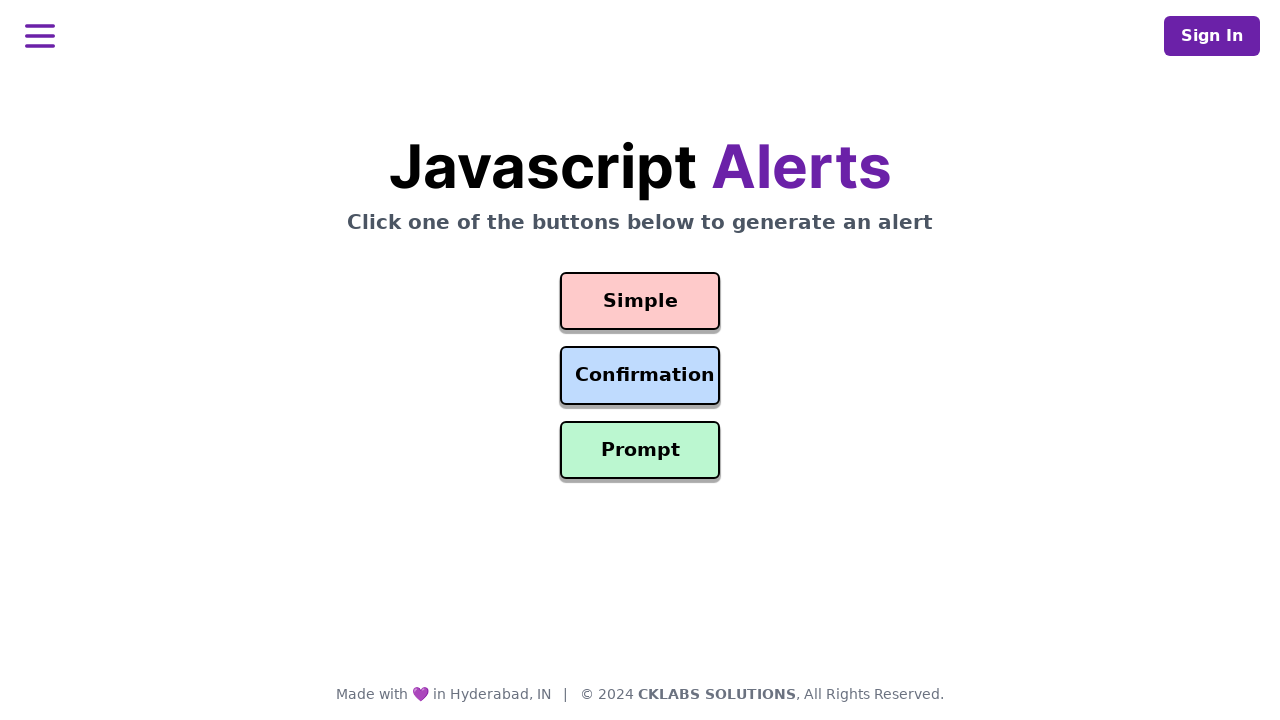

Set up dialog handler to accept prompt with text 'Harika'
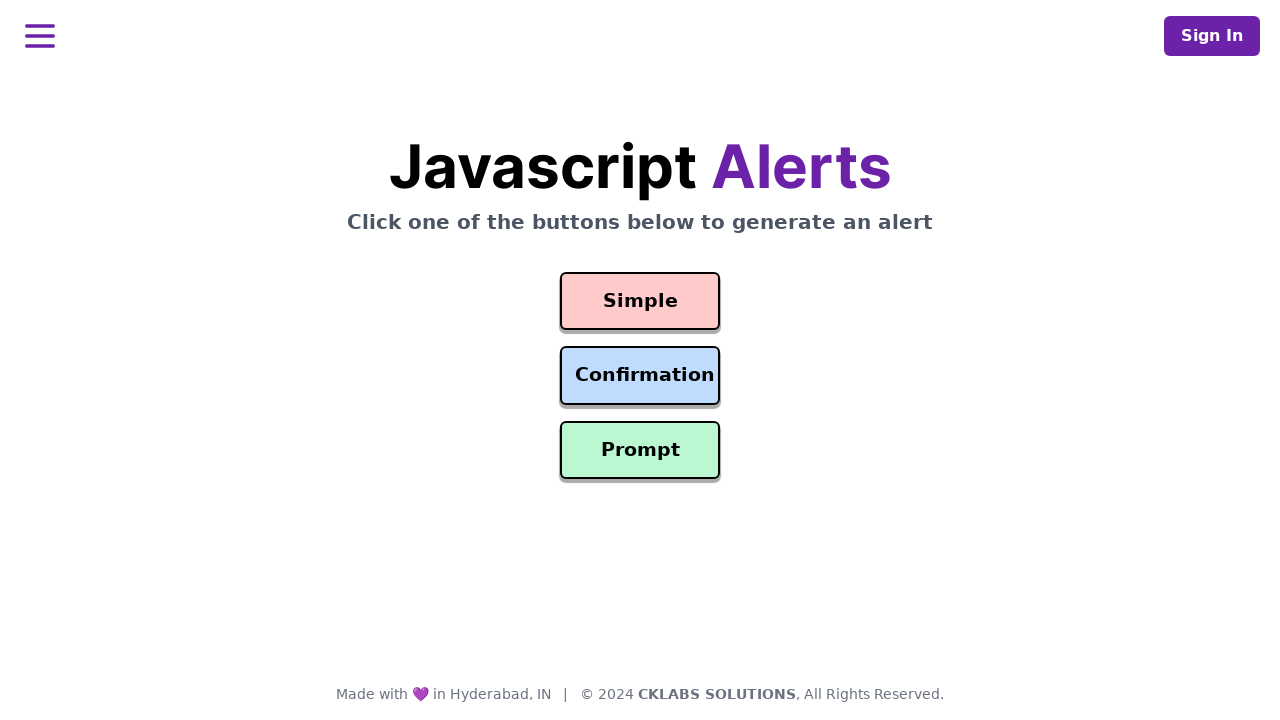

Clicked the Prompt Alert button at (640, 450) on button#prompt
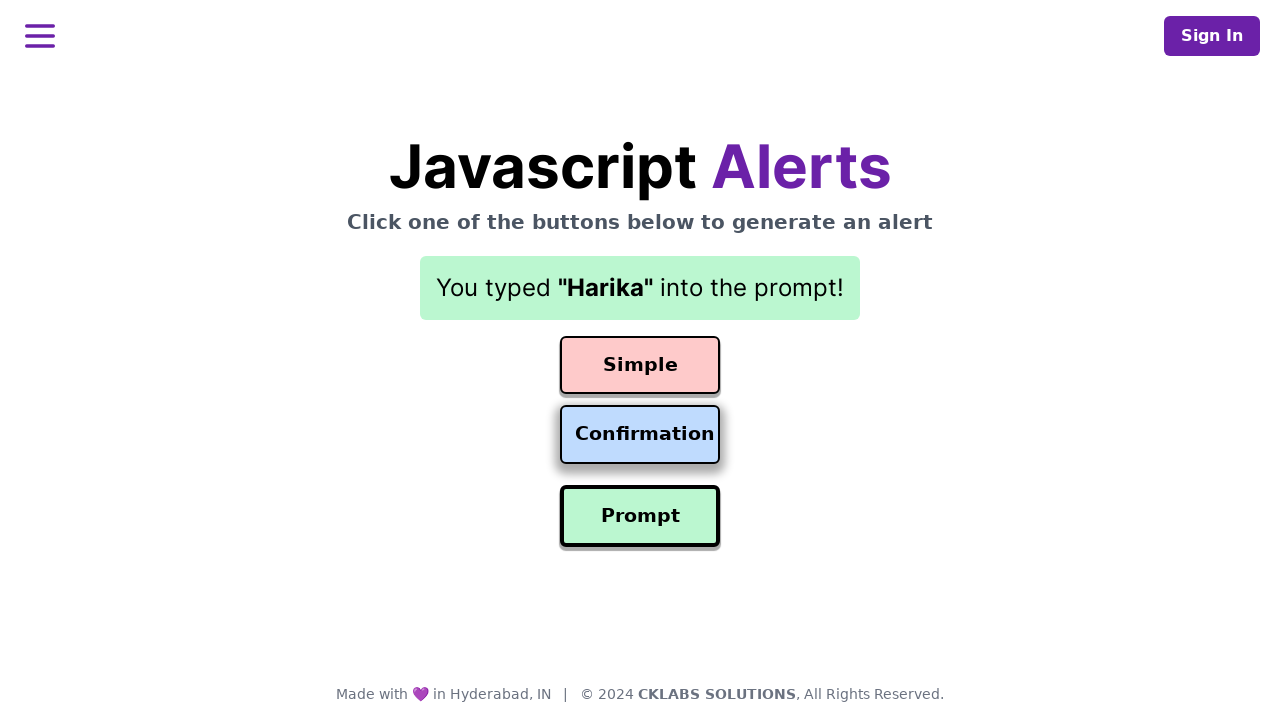

Waited 500ms for dialog to be handled
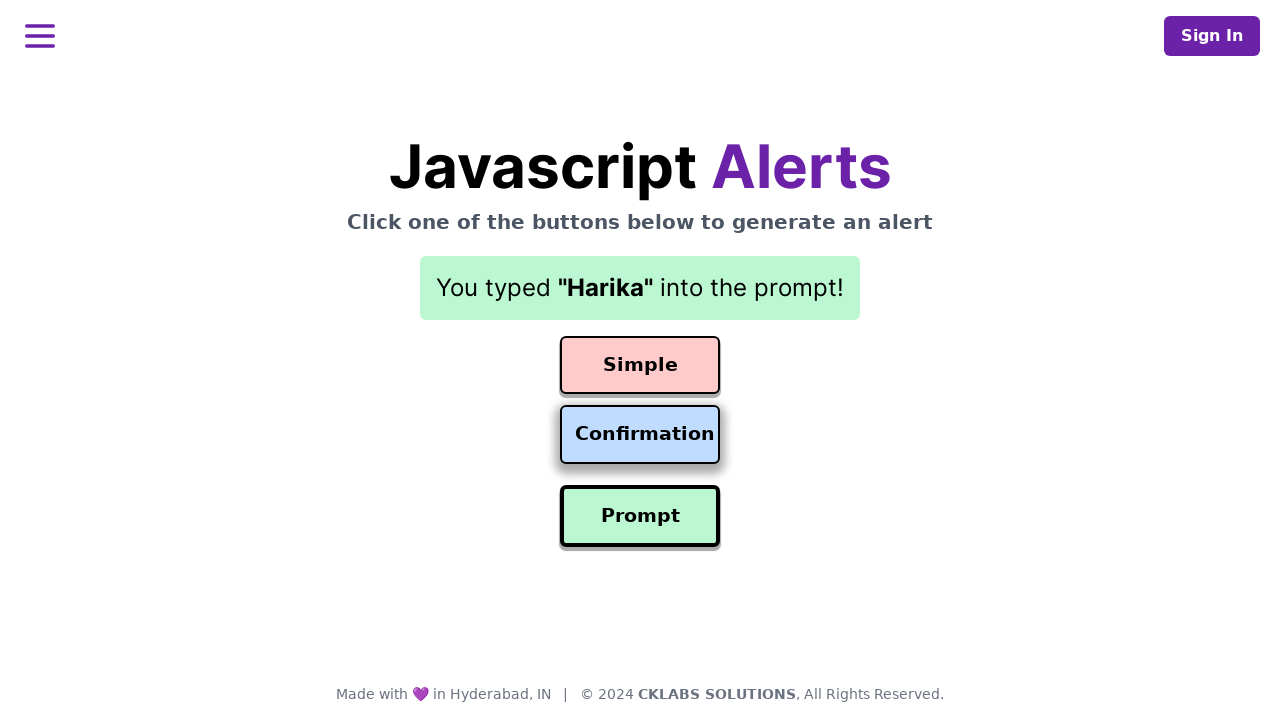

Result element loaded after prompt acceptance
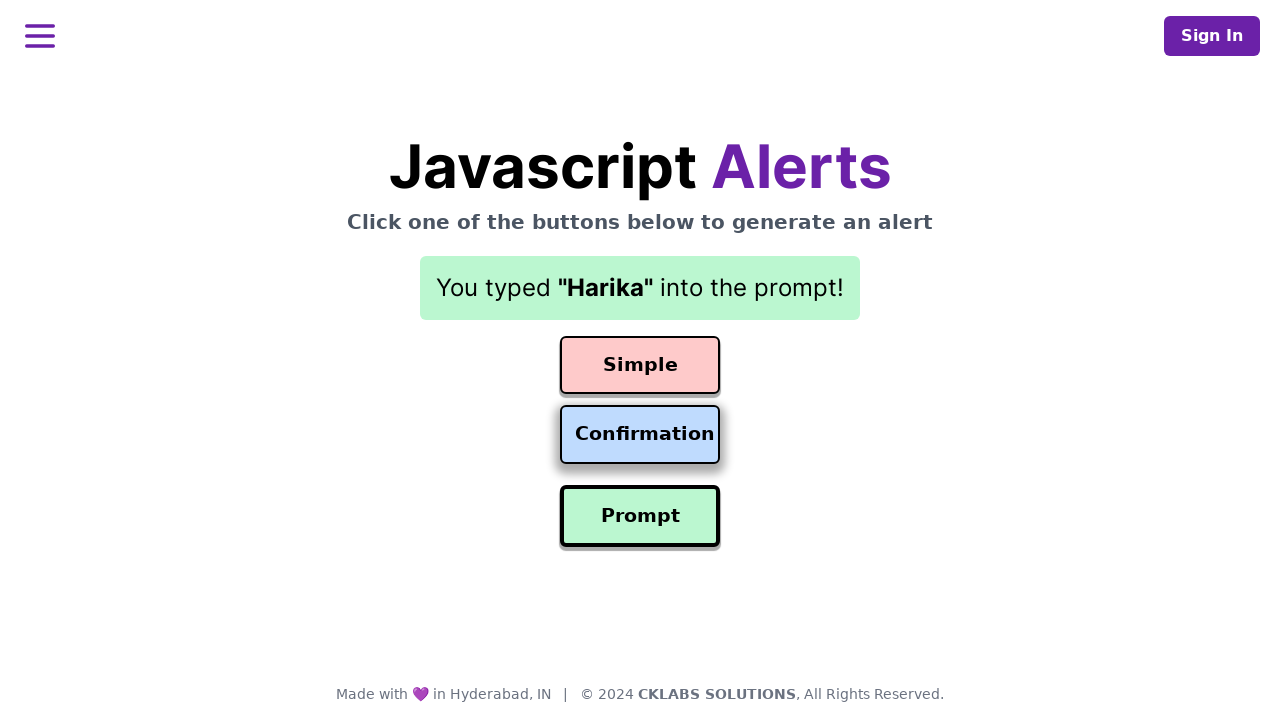

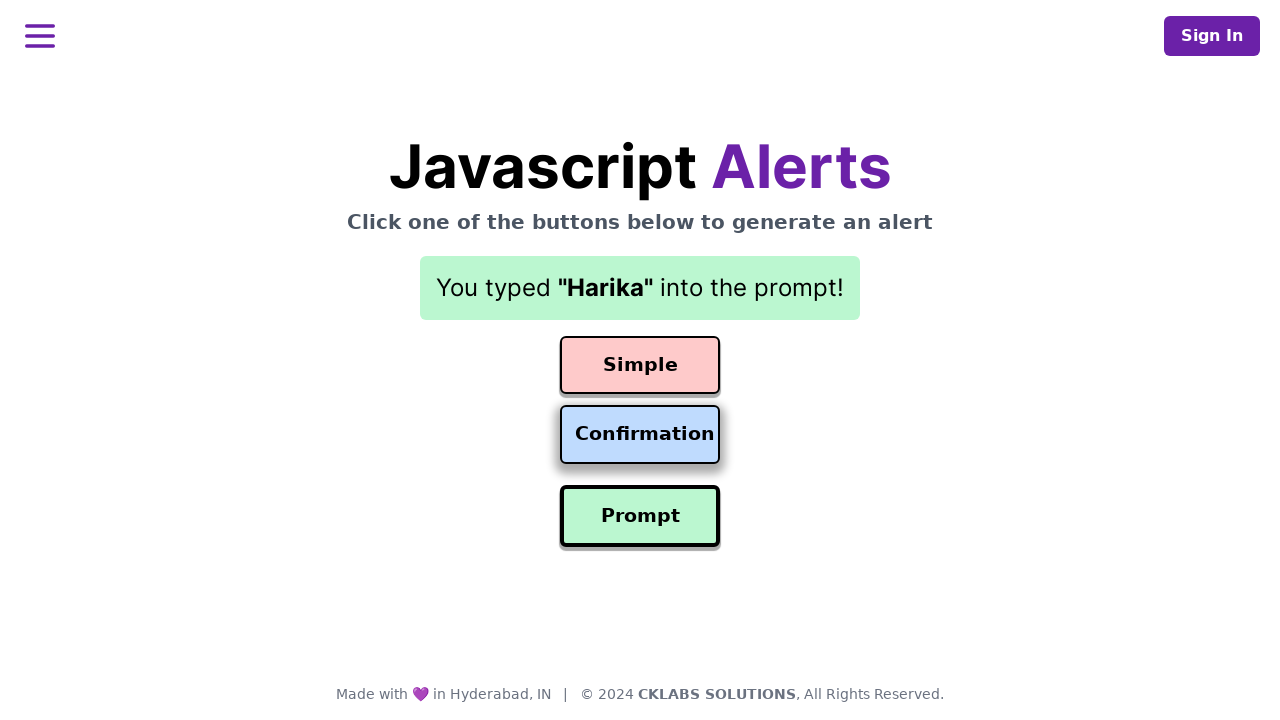